Tests a Vercel-deployed web application by navigating through multiple pages (main page, tarot reading, sign-in, blog), checking for UI elements like card selection areas and form inputs, testing dark mode toggle functionality, and verifying mobile responsive design with viewport changes.

Starting URL: https://test-studio-firebase.vercel.app/

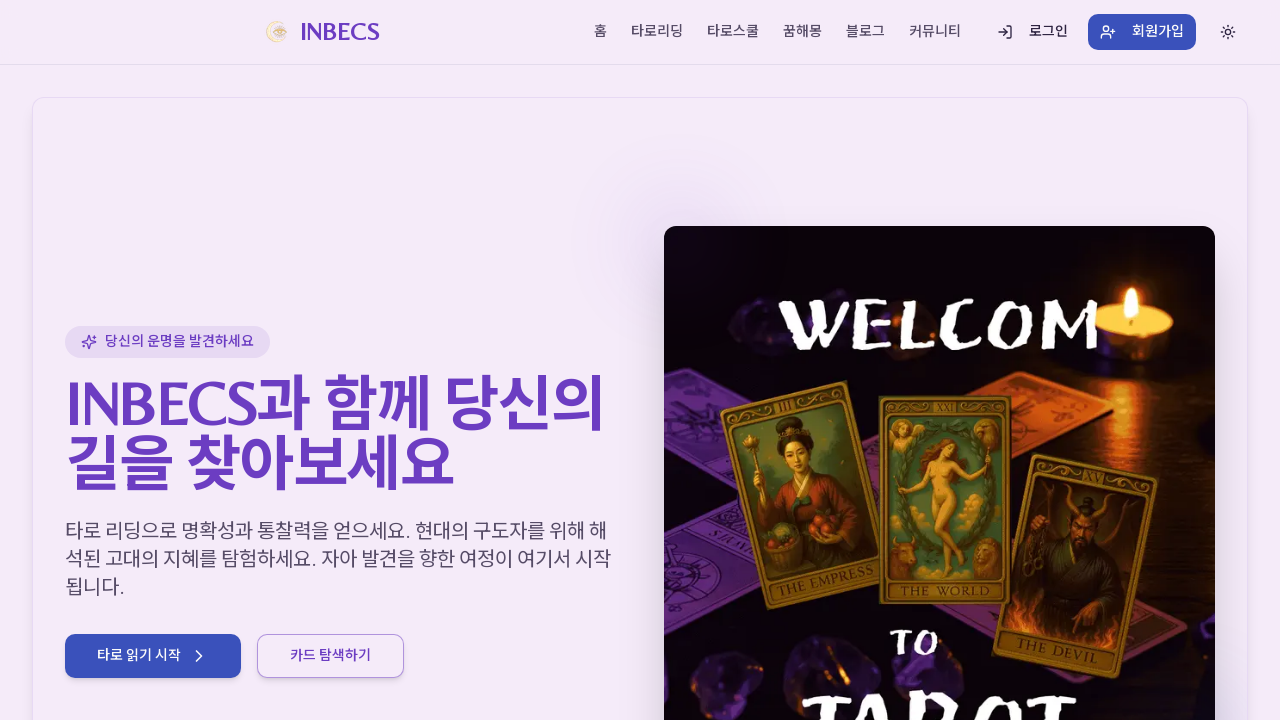

Main page loaded with networkidle state
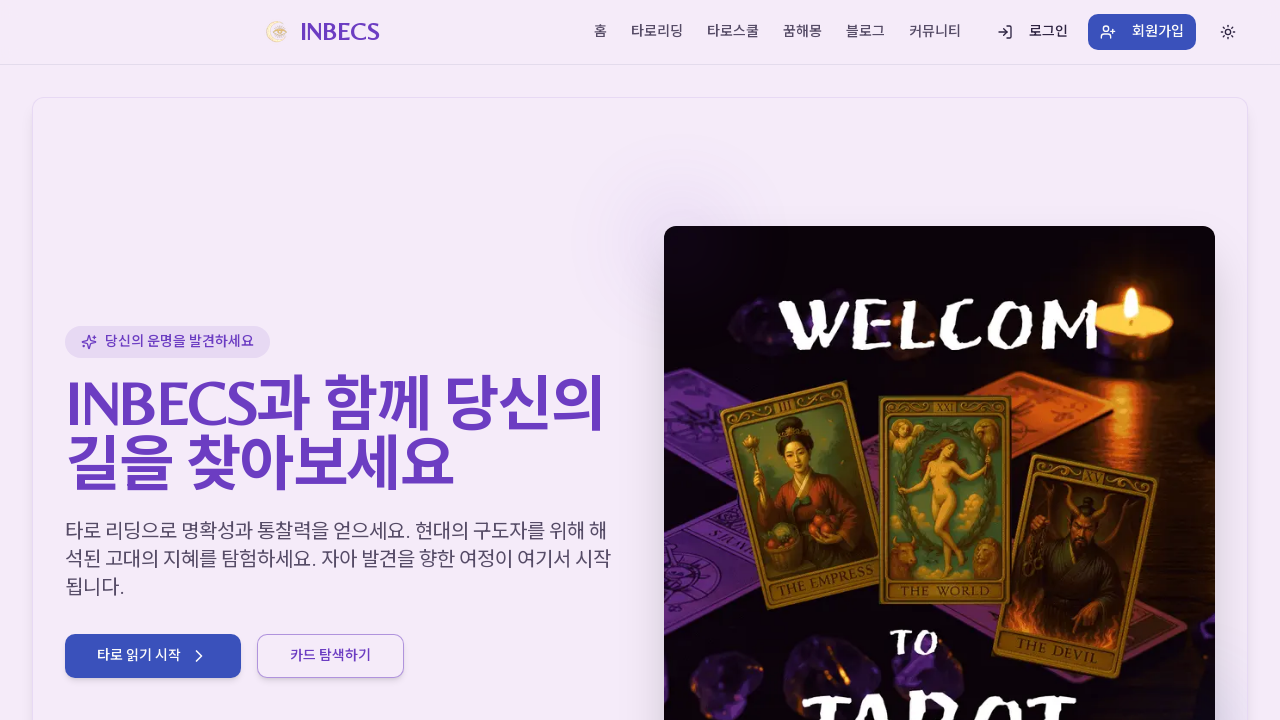

Waited 5 seconds for main page to fully render
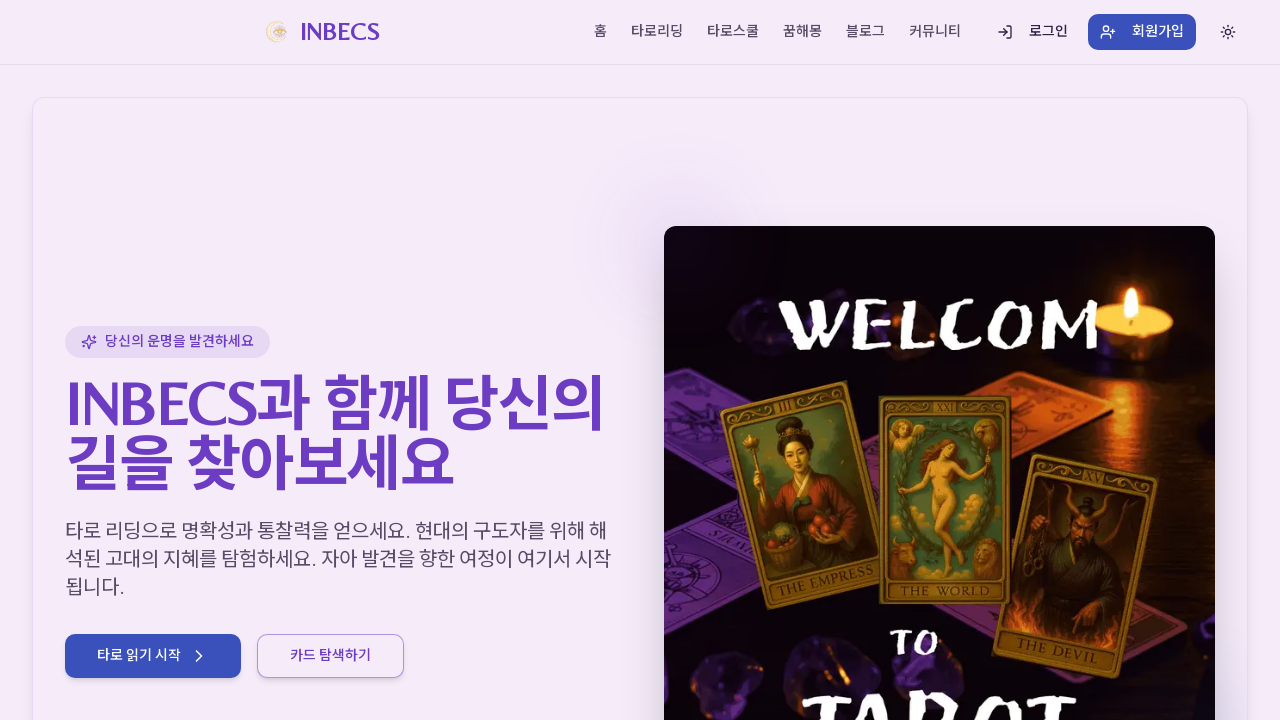

Clicked link to navigate to tarot reading page at (657, 32) on a[href="/reading"]
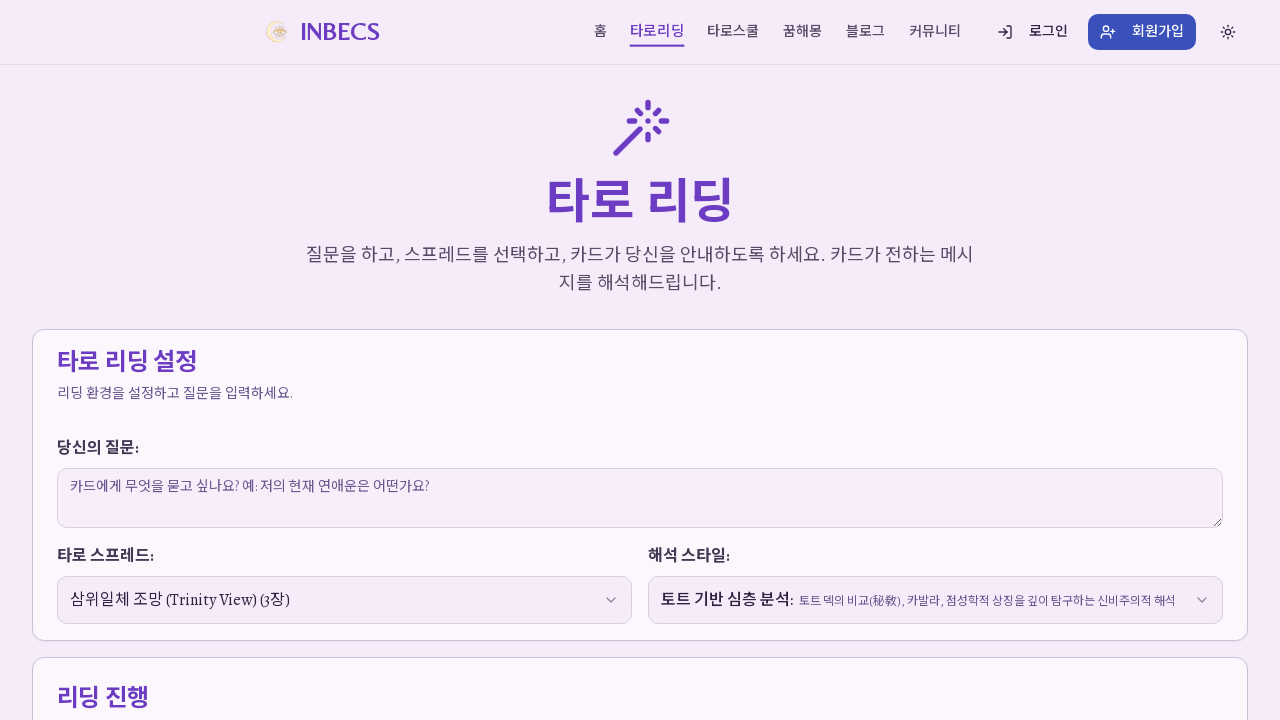

Tarot reading page loaded with networkidle state
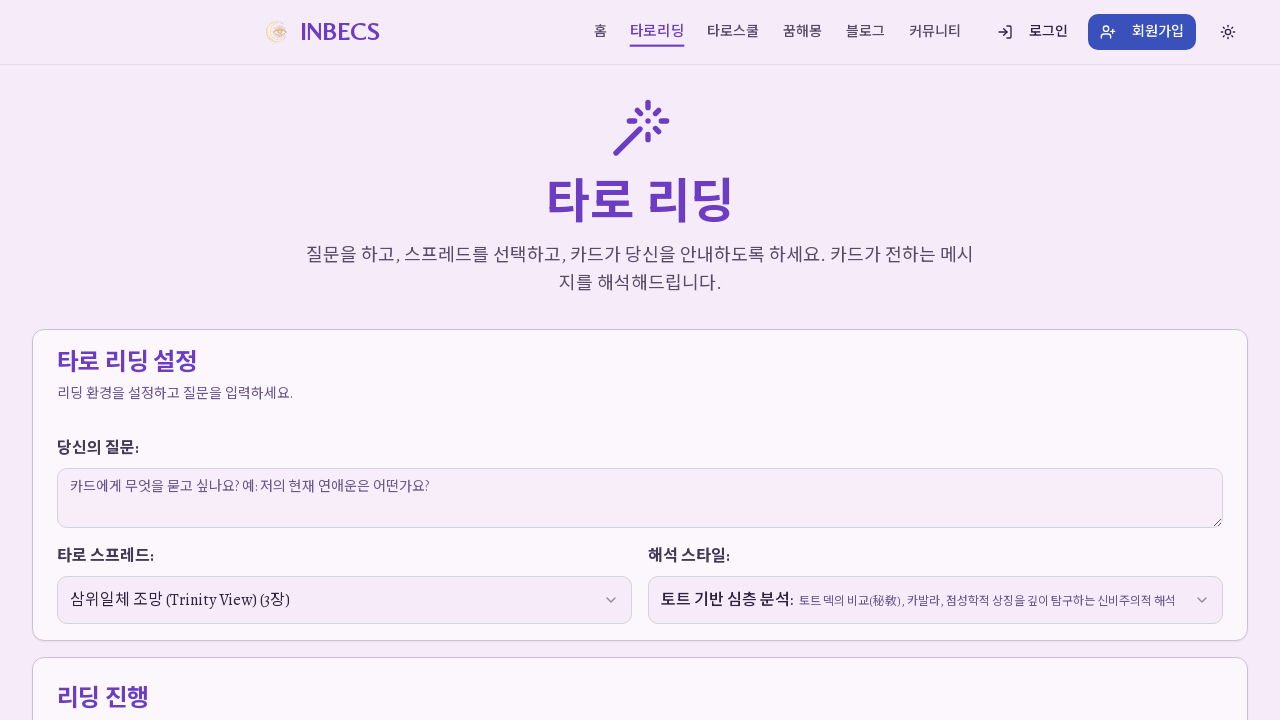

Waited 3 seconds for tarot reading page to fully render
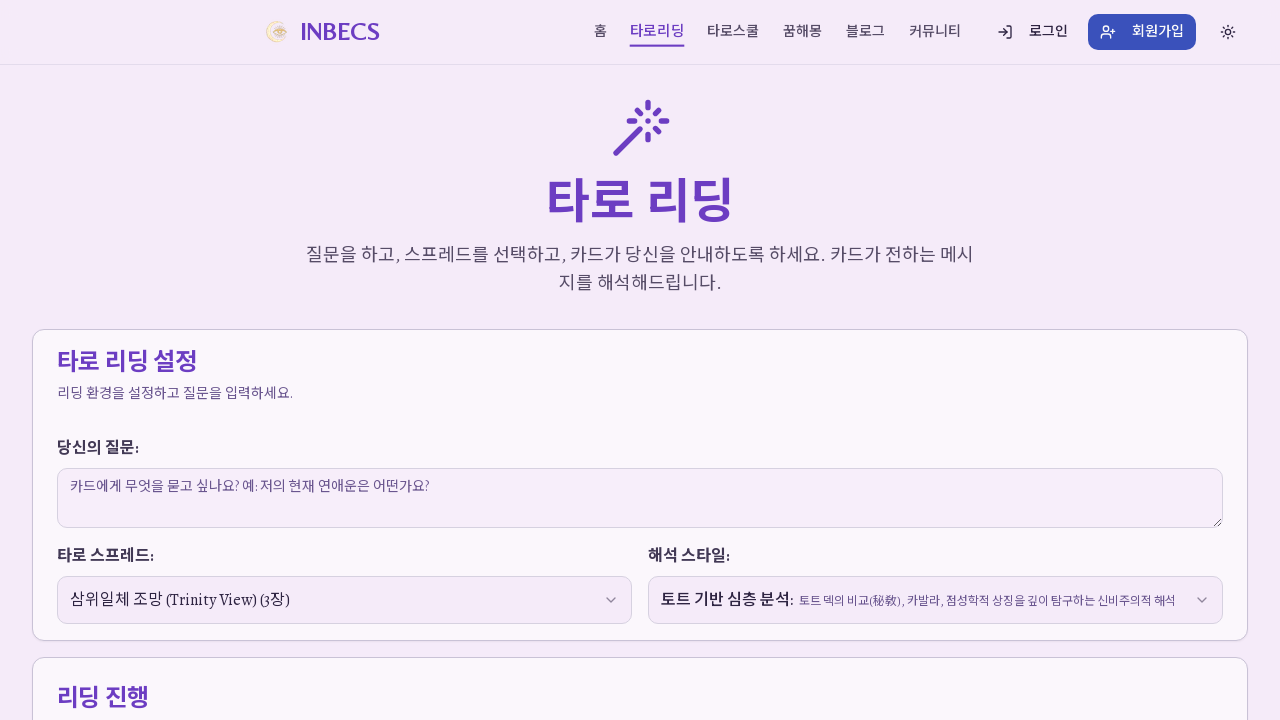

Checked card selection area visibility: False
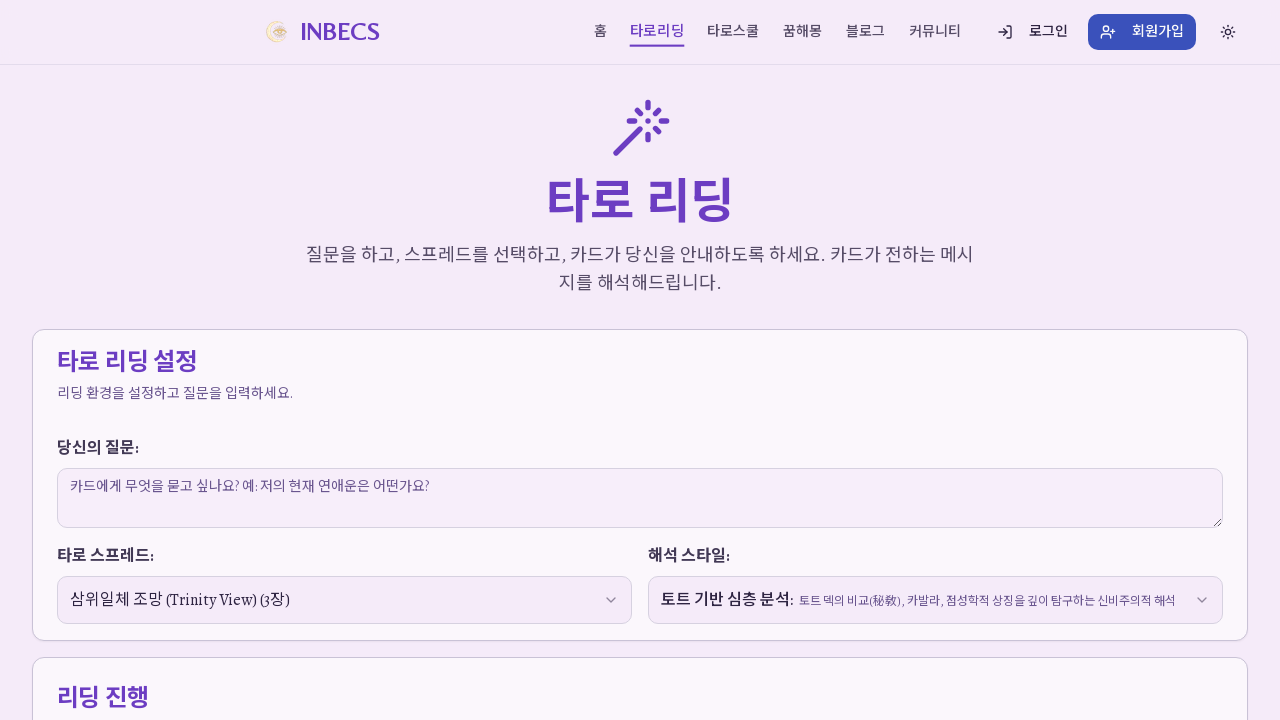

Navigated to sign-in page
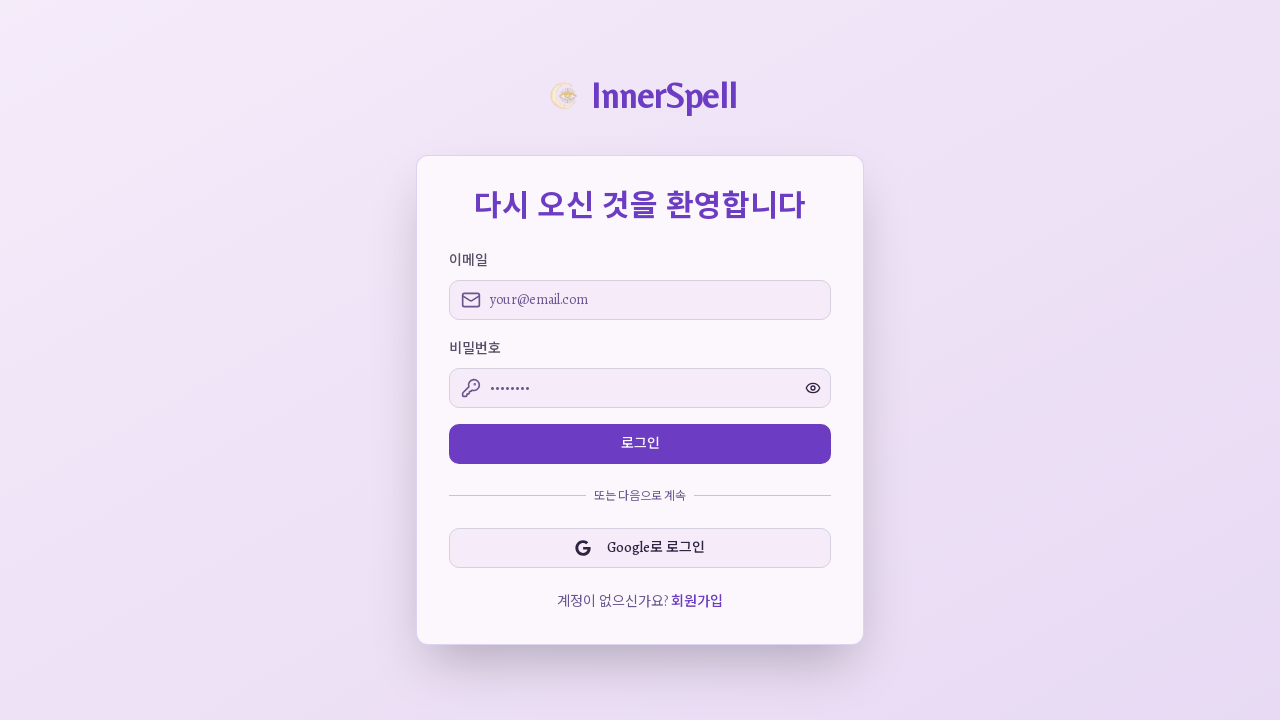

Sign-in page loaded with networkidle state
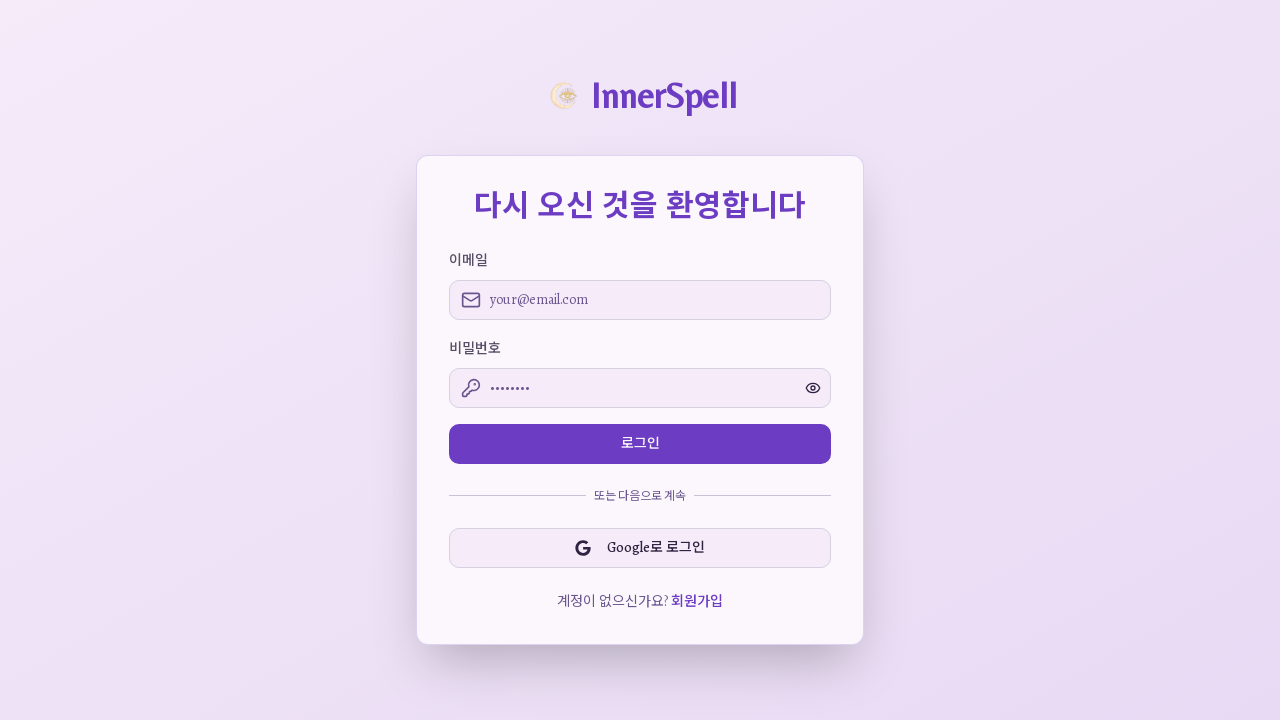

Waited 2 seconds for sign-in page to fully render
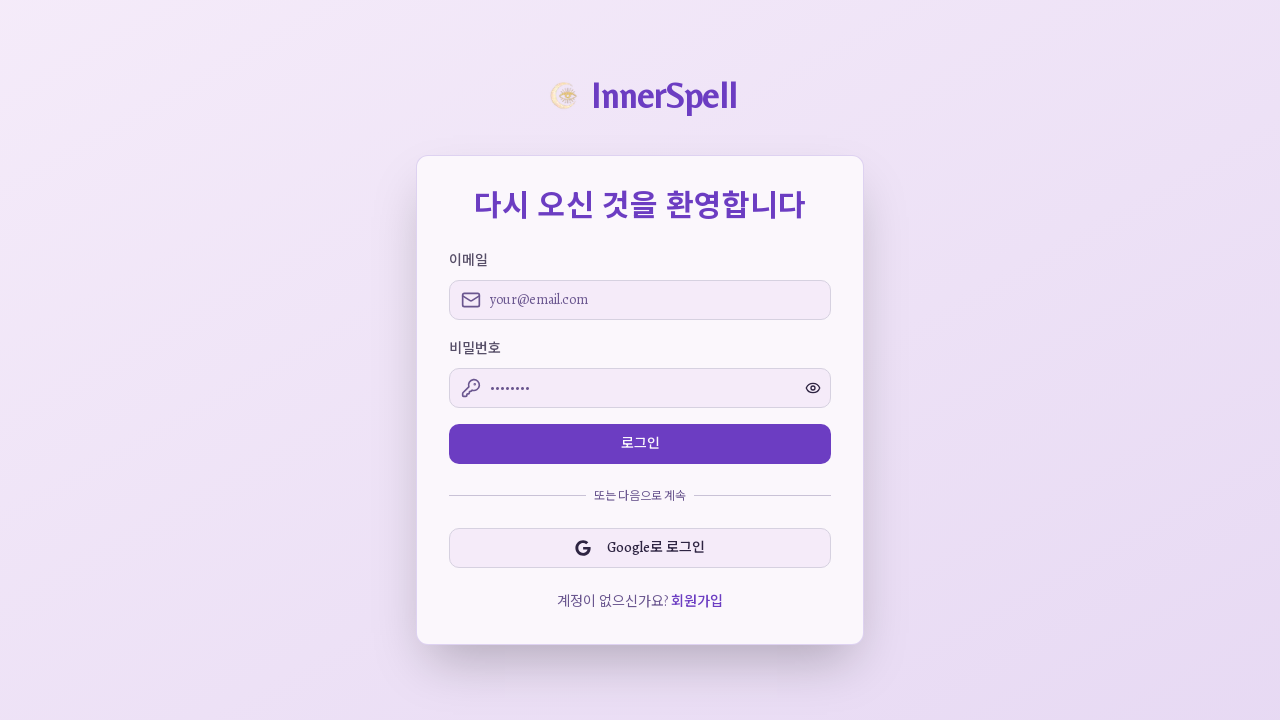

Checked email input field visibility: True
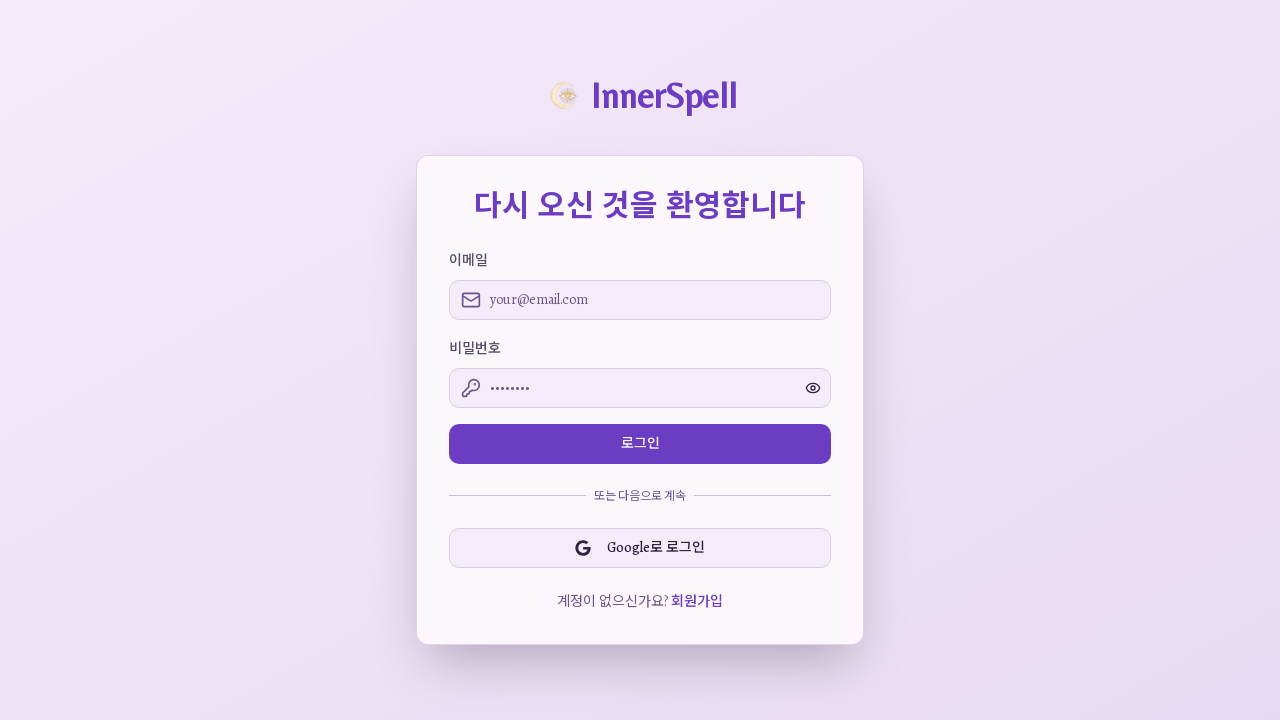

Checked password input field visibility: True
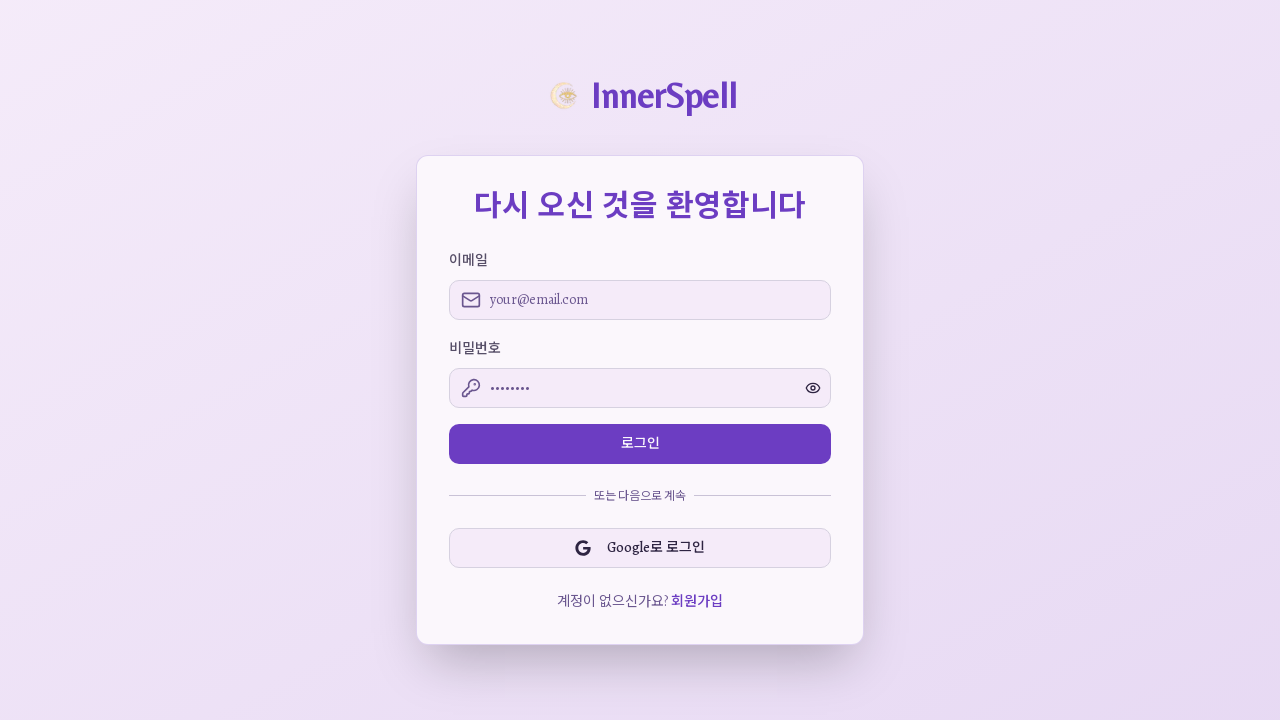

Navigated to blog page
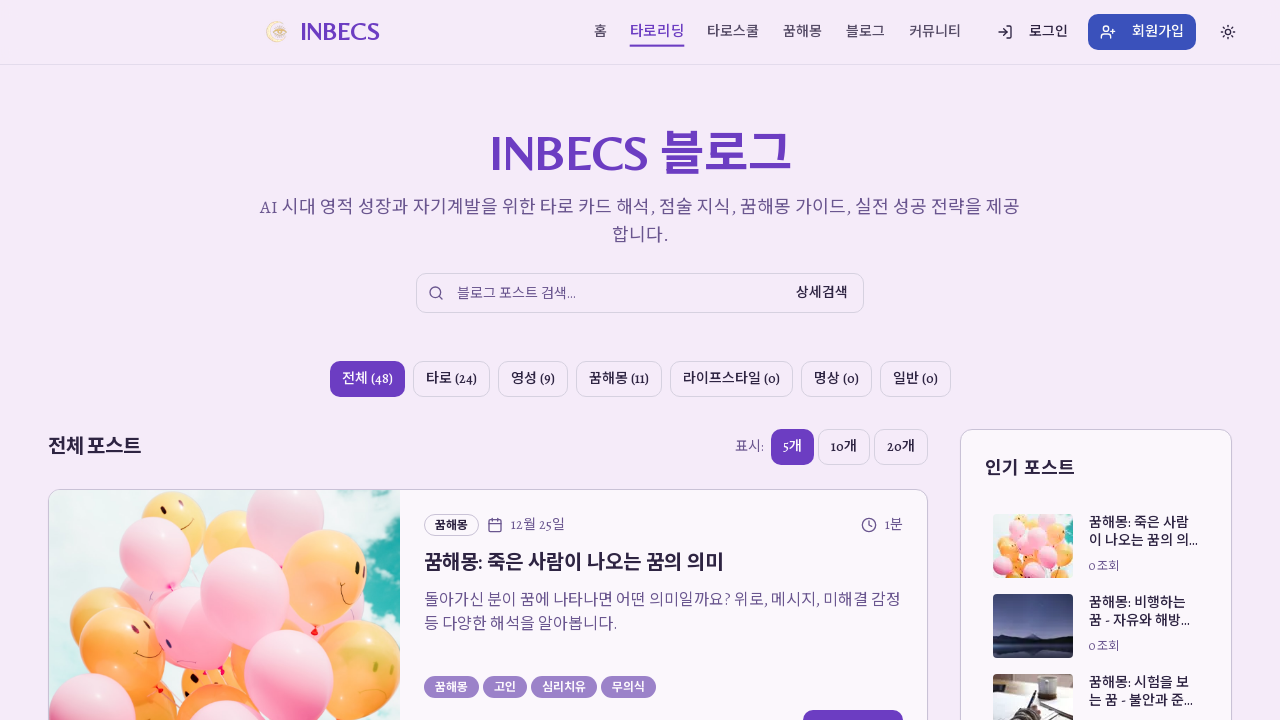

Blog page loaded with networkidle state
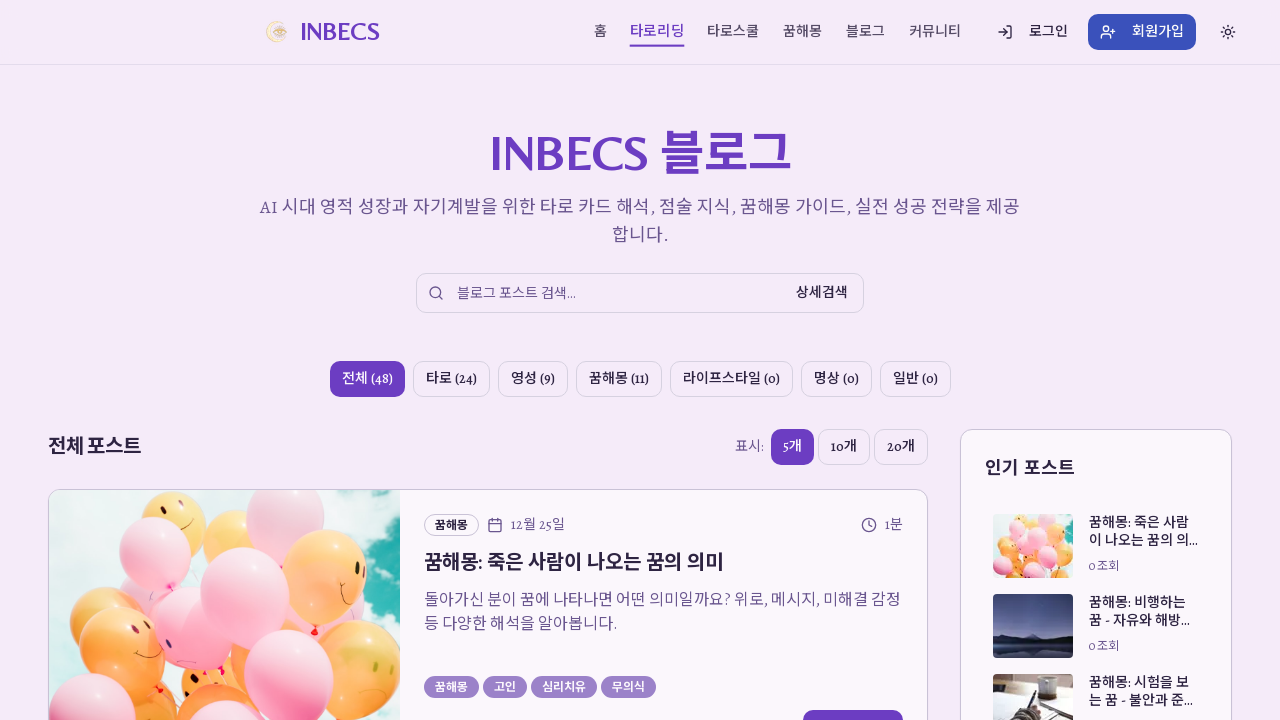

Waited 2 seconds for blog page to fully render
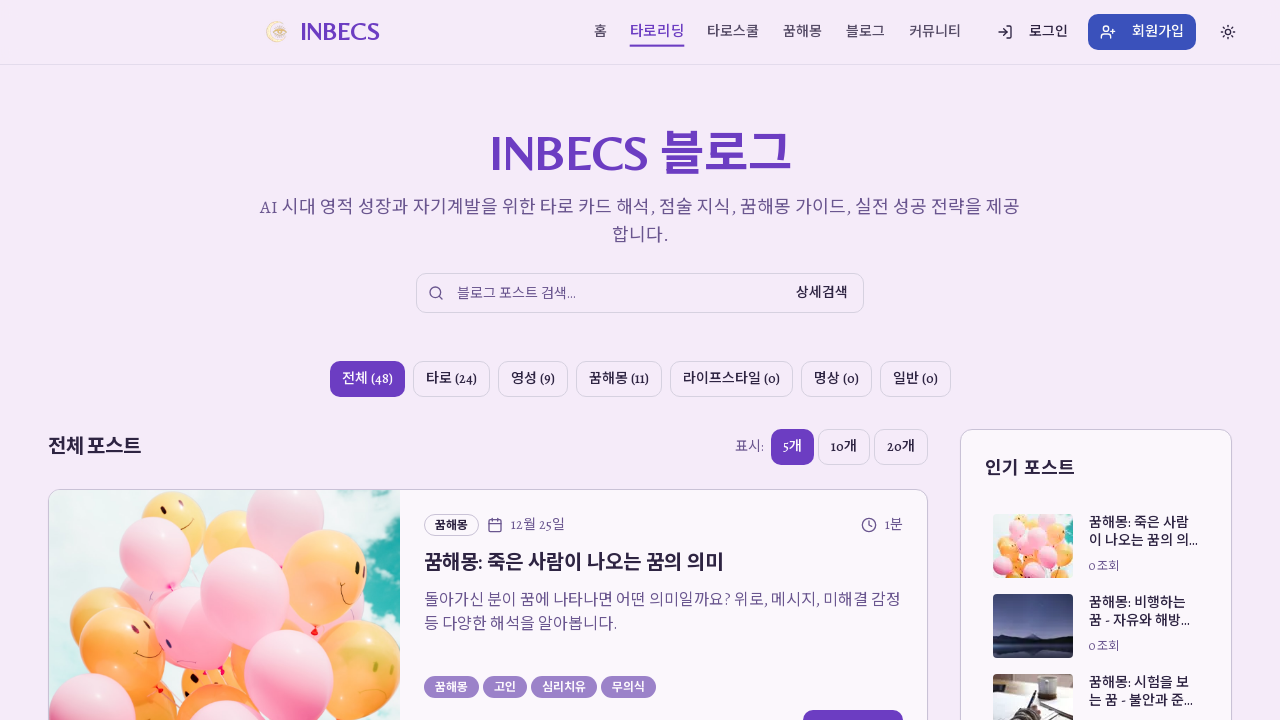

Navigated back to main page for dark mode testing
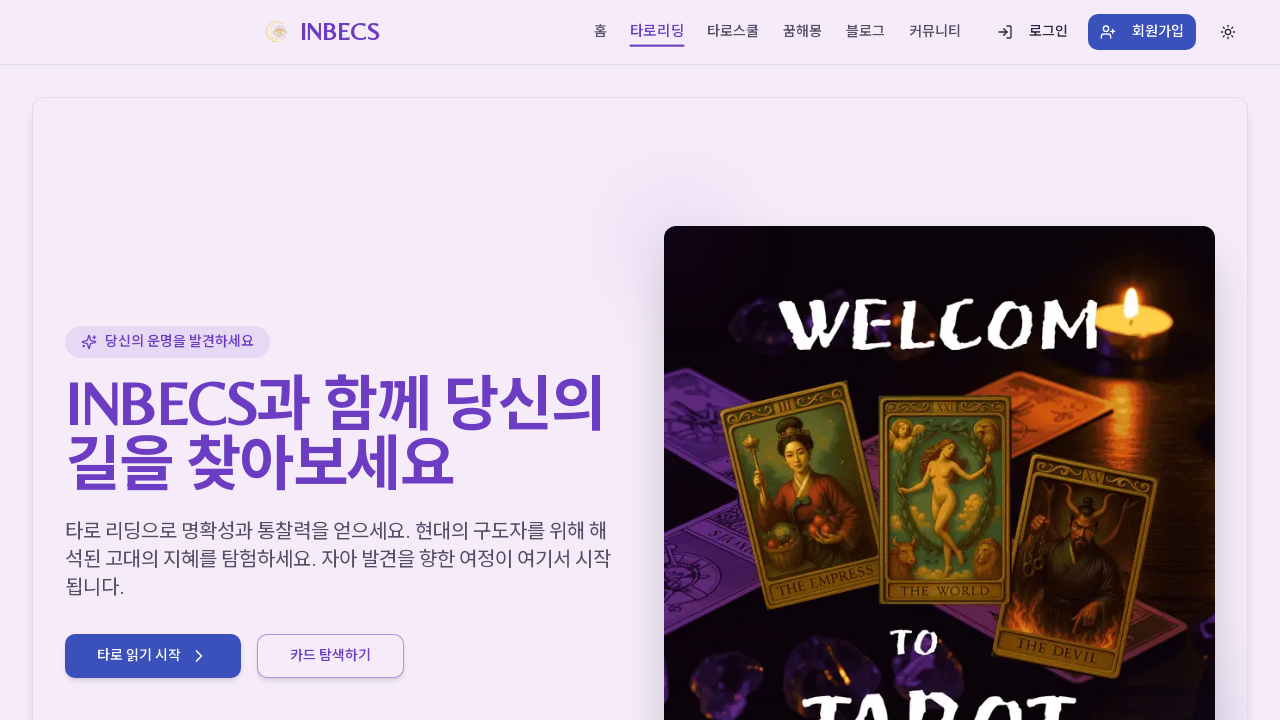

Main page reloaded with networkidle state
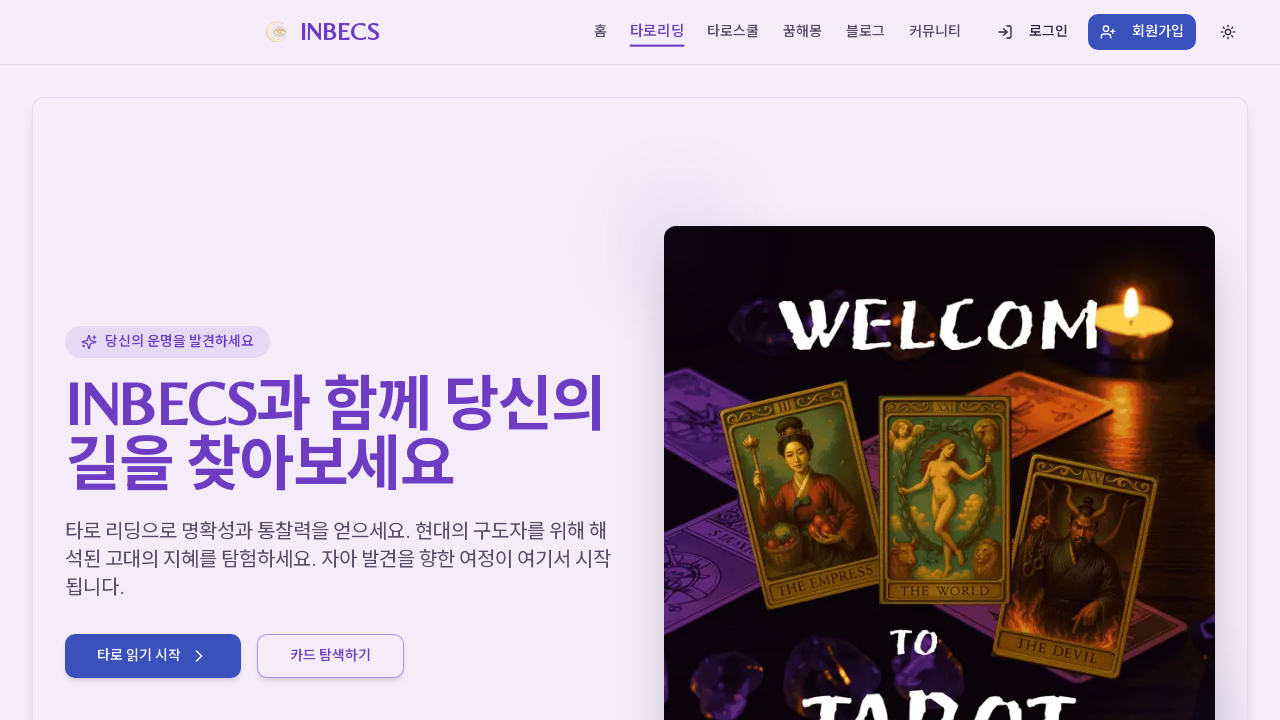

Located theme toggle button
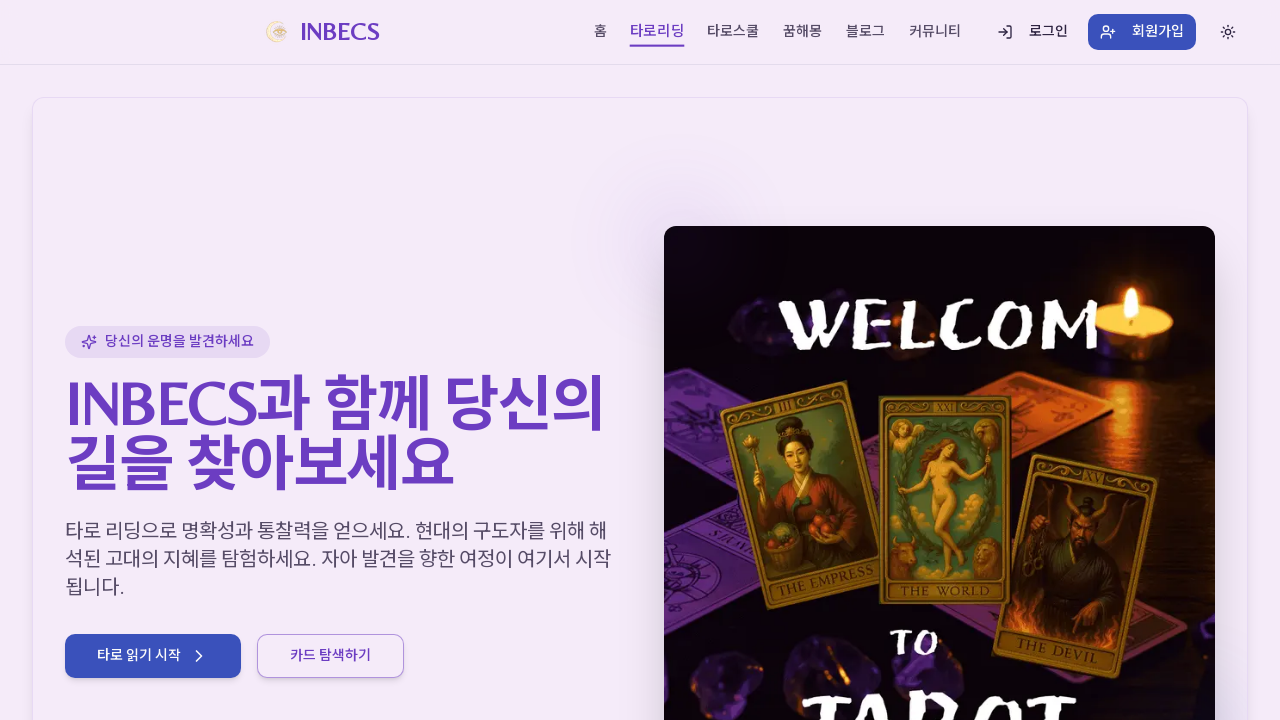

Clicked theme toggle button to switch dark mode at (1228, 32) on button:has-text("테마"), button[aria-label*="theme"], button[aria-label*="테마"] >> 
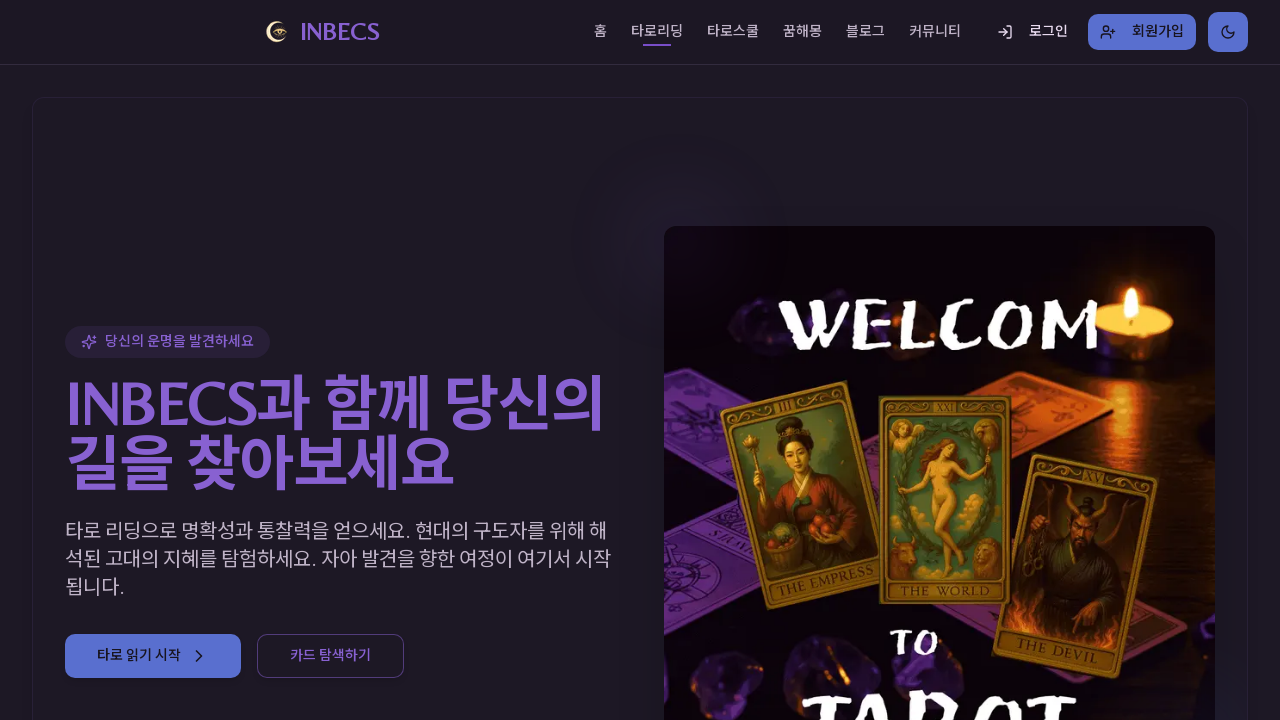

Waited 1 second for dark mode theme to apply
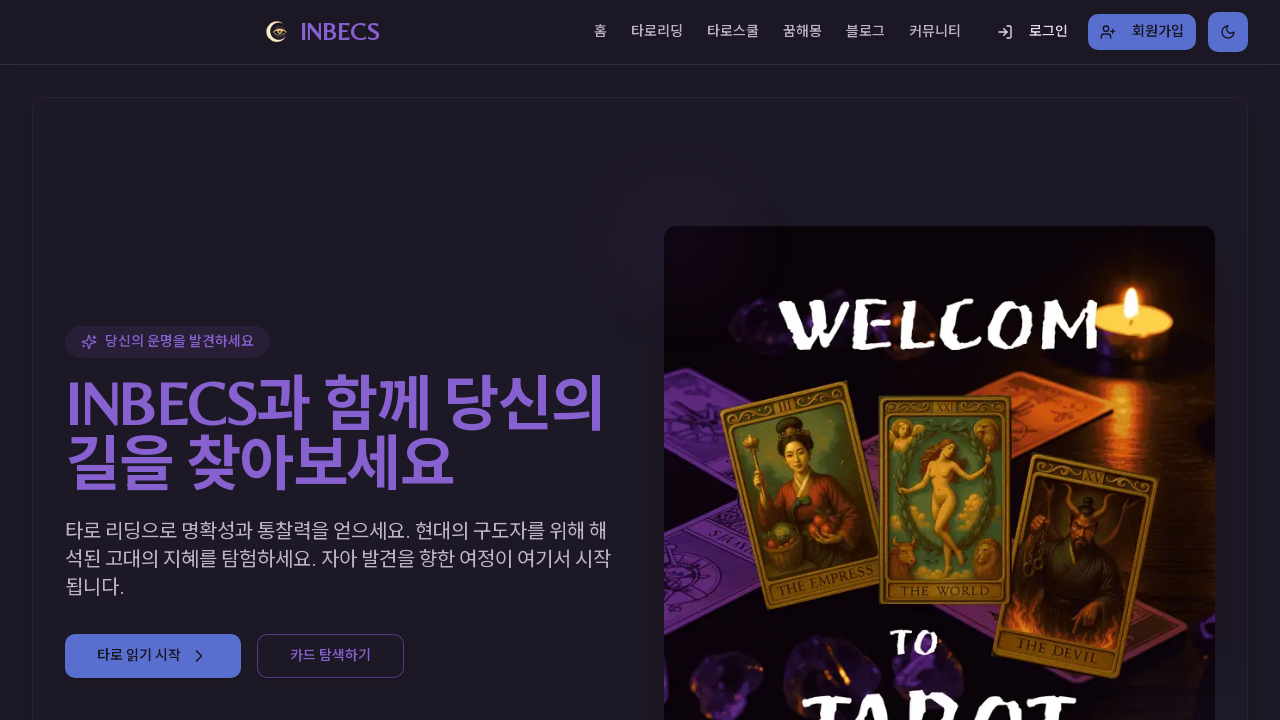

Set viewport to mobile size (375x667)
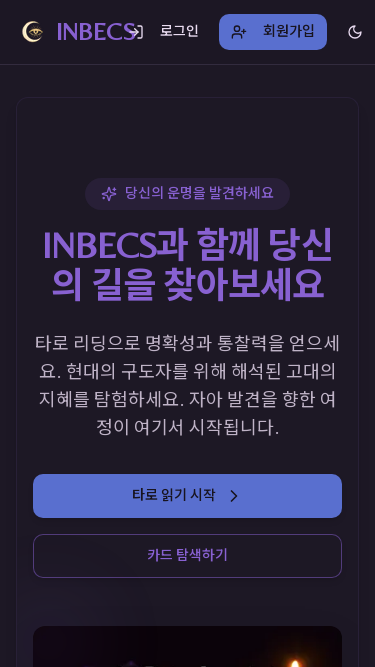

Waited 1 second for mobile responsive layout to render
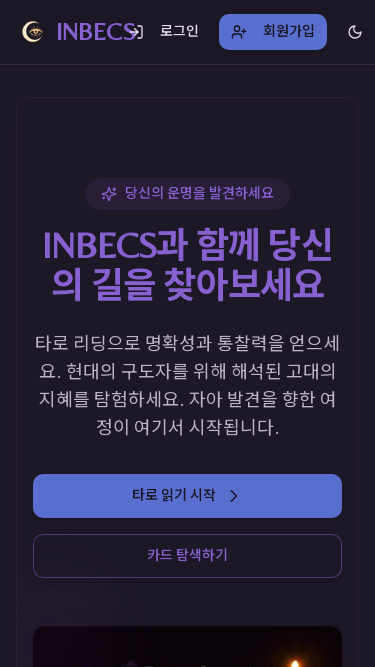

Checked mobile menu button visibility: True
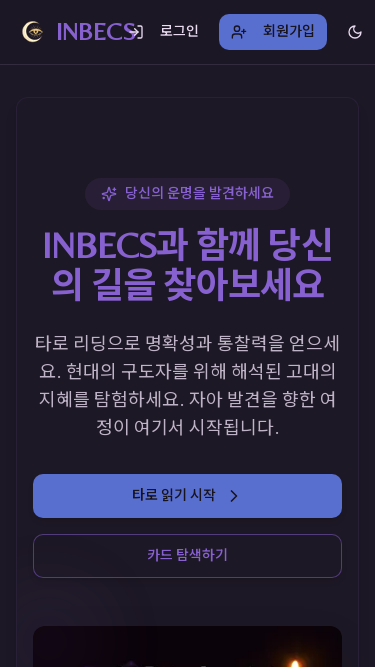

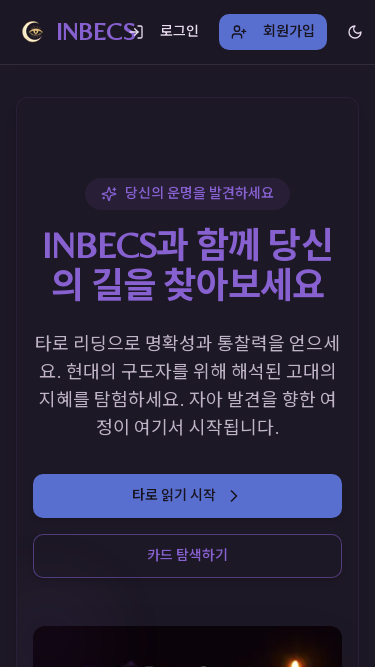